Tests window handling by opening a new window through a link click, switching between windows, and verifying content in both windows

Starting URL: https://the-internet.herokuapp.com/windows

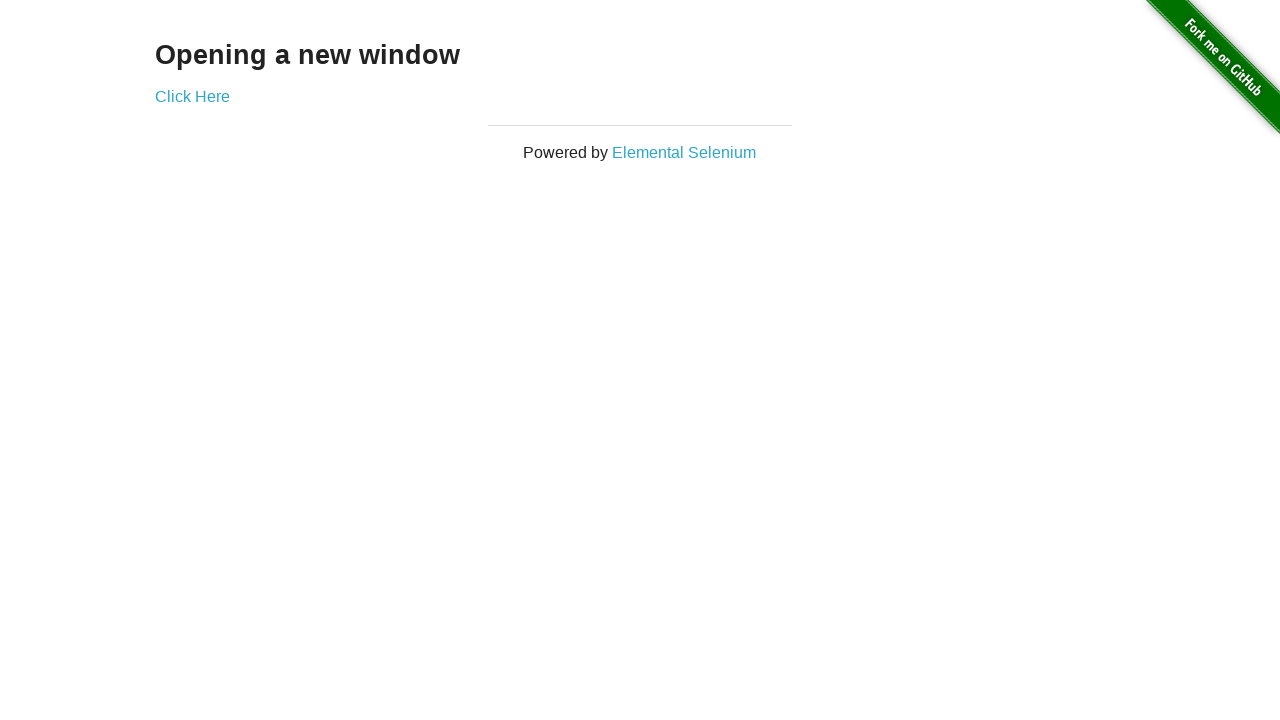

Clicked 'Click Here' link to open new window at (192, 96) on text=Click Here
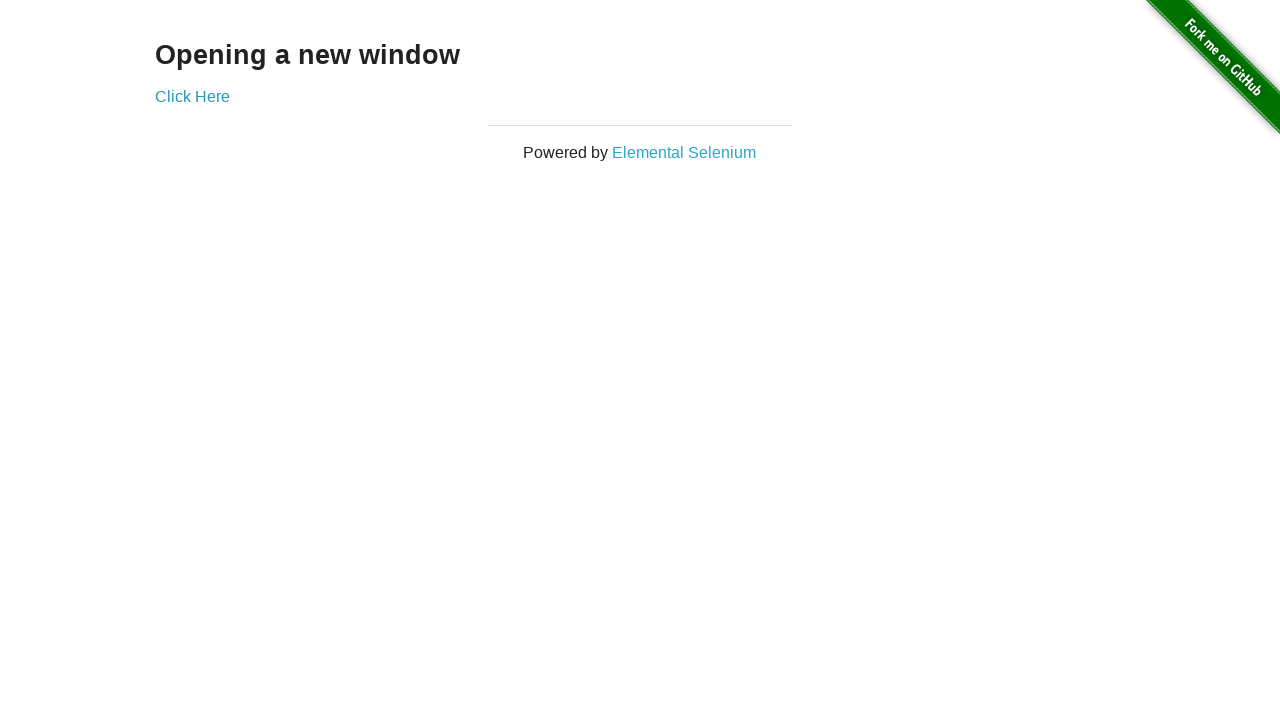

New window opened and captured
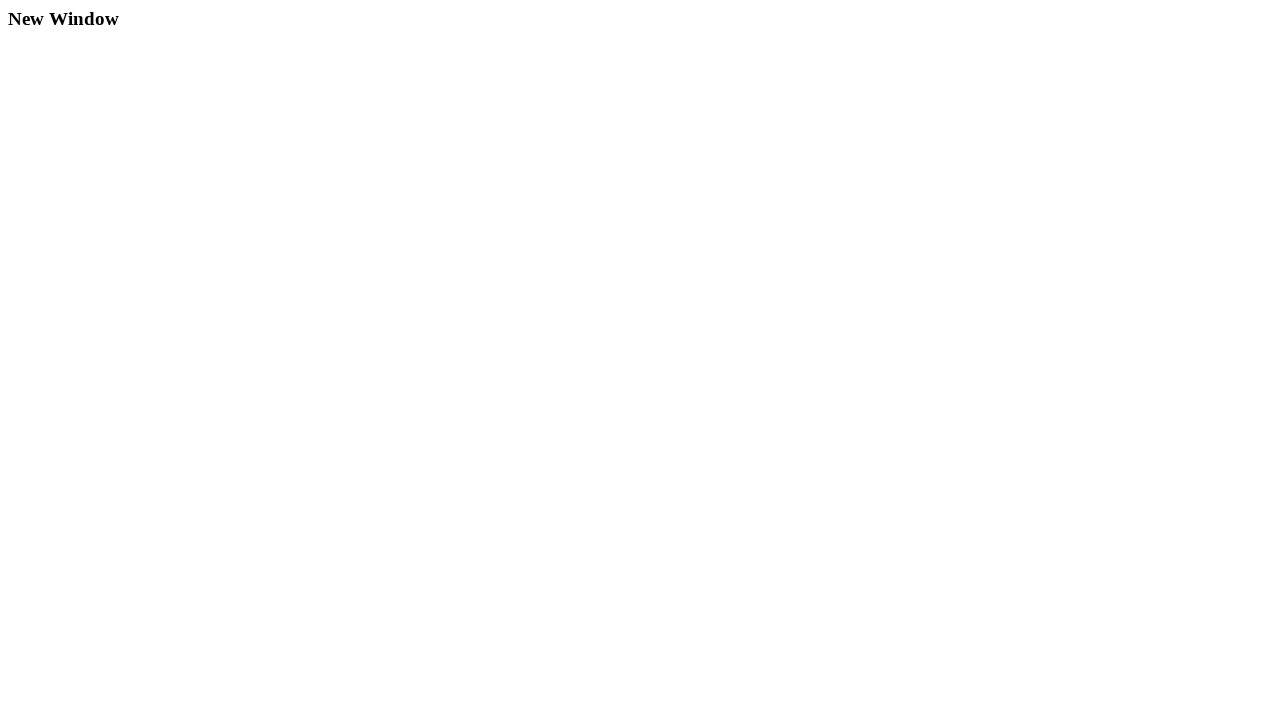

Retrieved h3 text from new window: 'New Window'
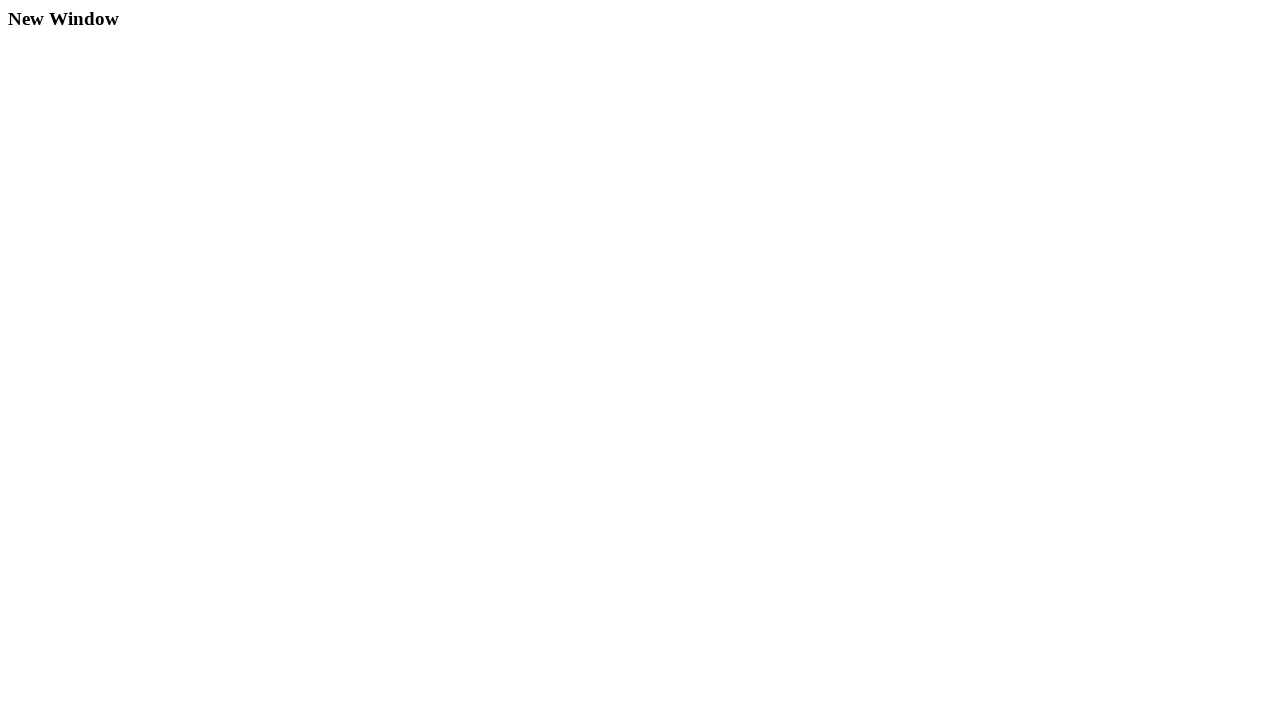

Closed the new window
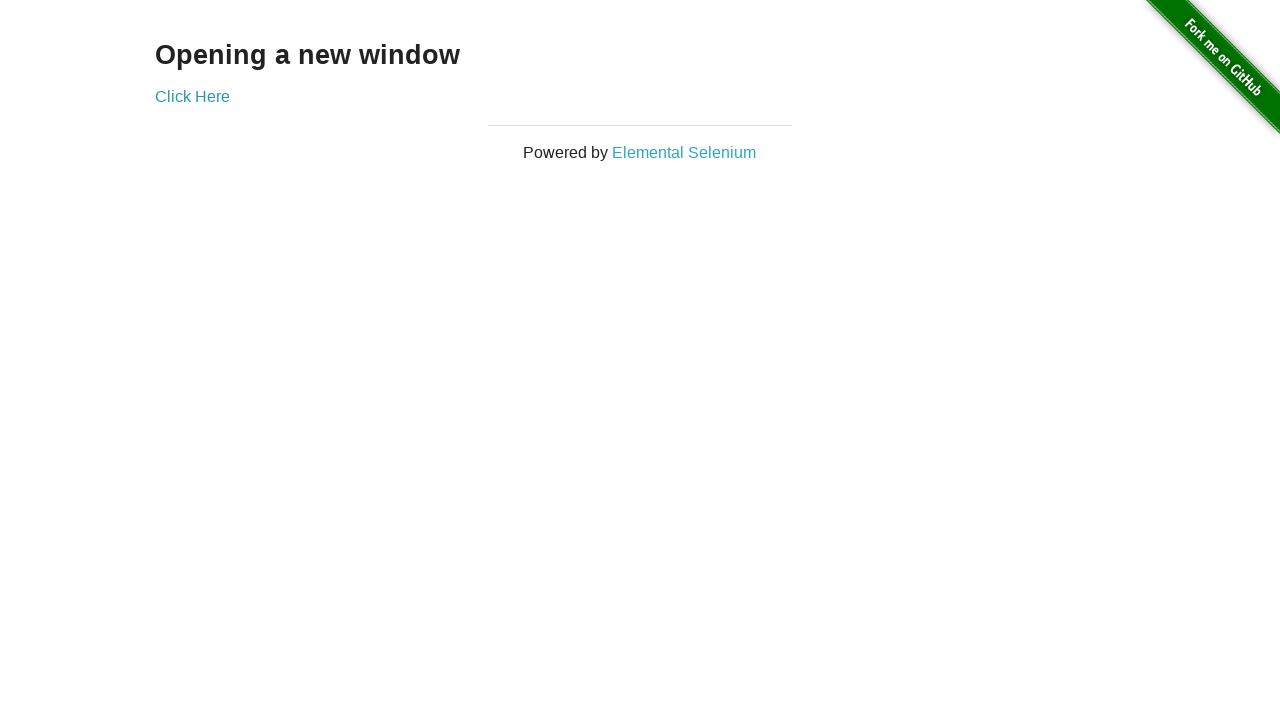

Verified original window contains expected h3 text: 'Opening a new window'
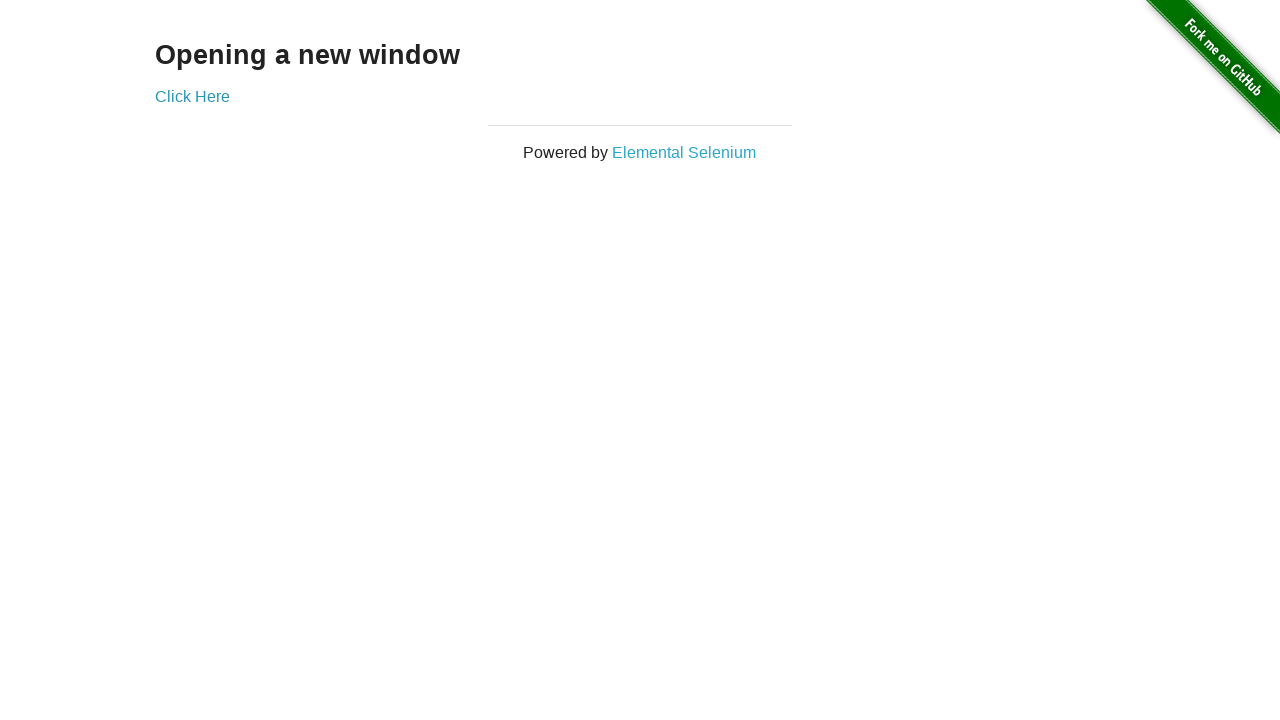

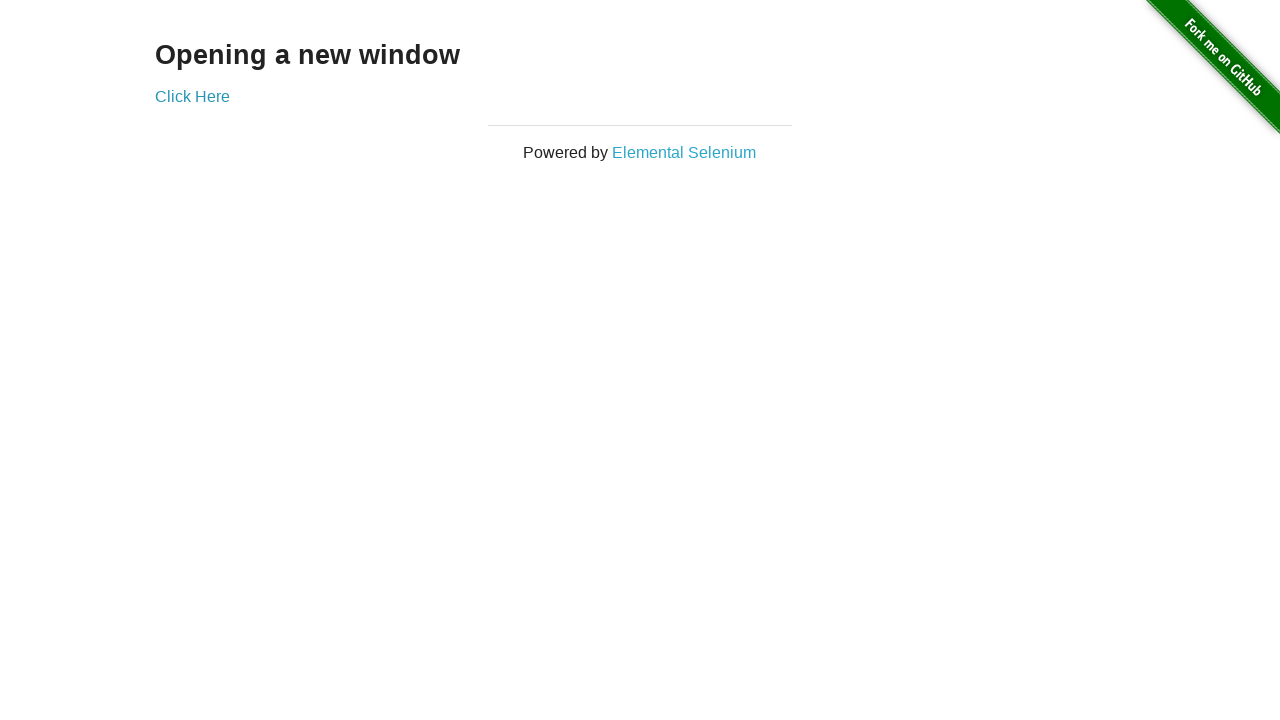